Tests radio button functionality by clicking the "Yes" radio button and then the "Impressive" radio button.

Starting URL: https://demoqa.com/radio-button

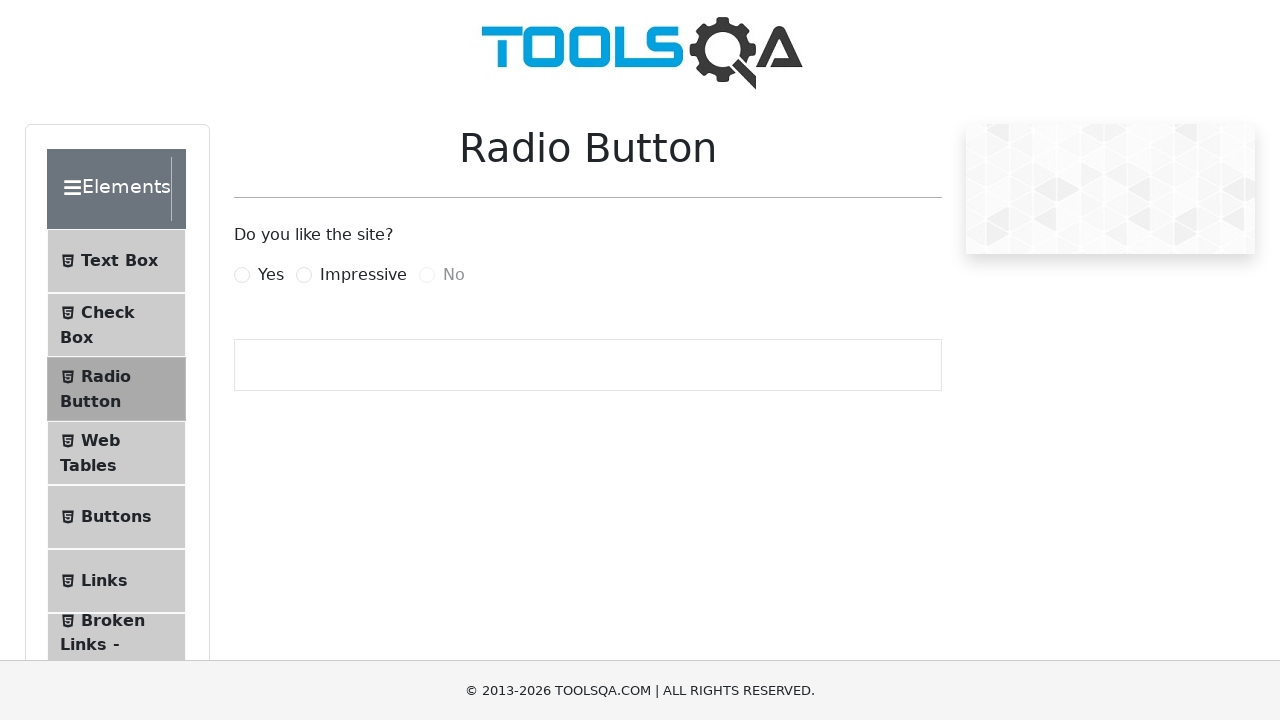

Waited for 'Yes' radio button to load
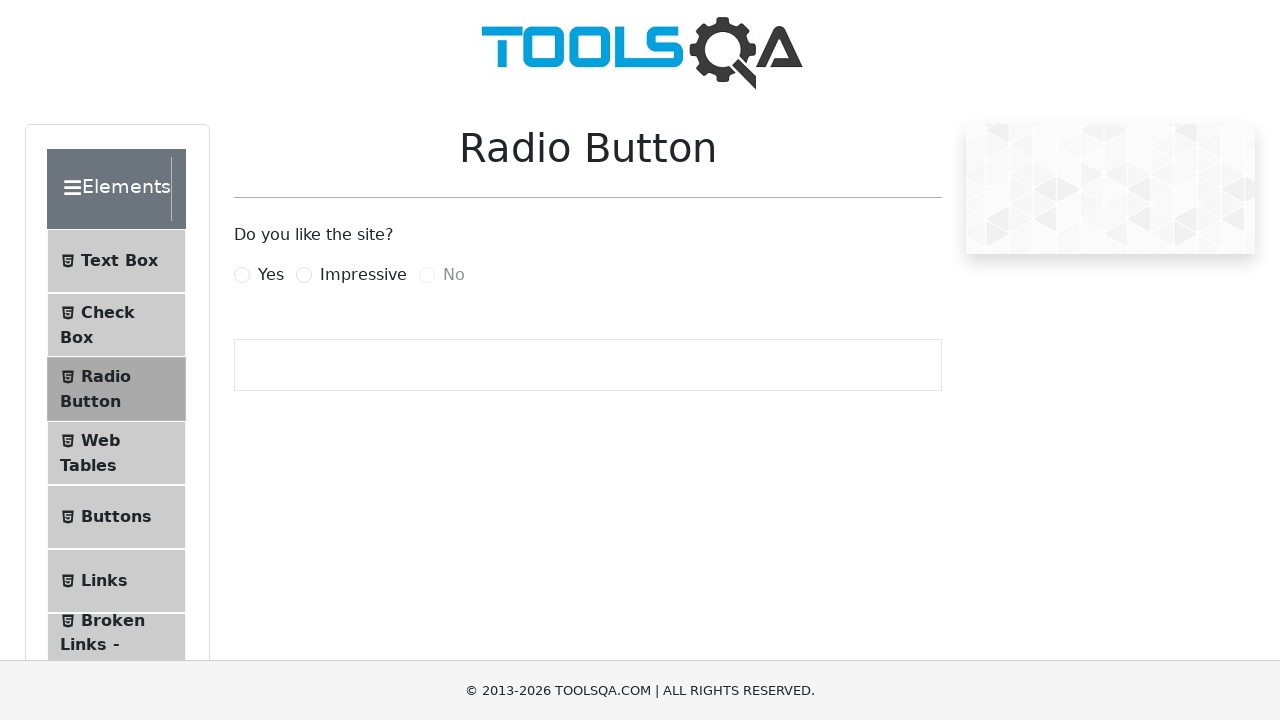

Clicked the 'Yes' radio button at (271, 275) on label[for='yesRadio']
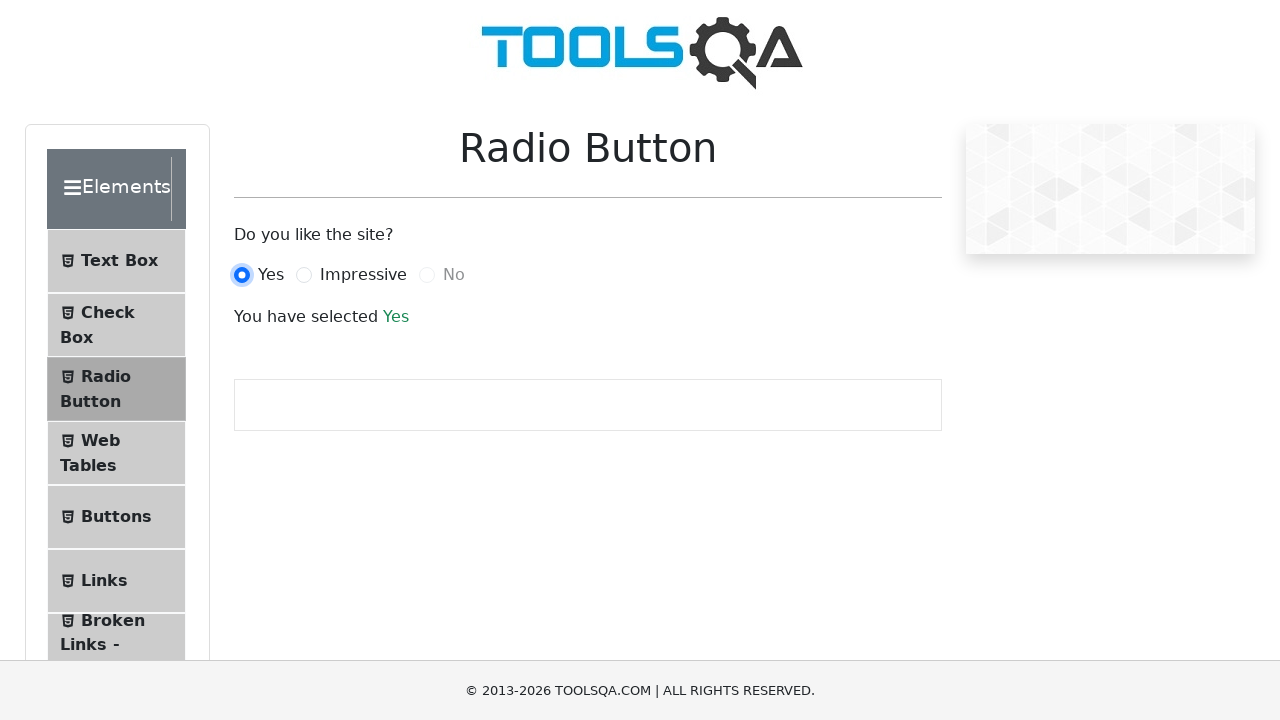

Clicked the 'Impressive' radio button at (363, 275) on label[for='impressiveRadio']
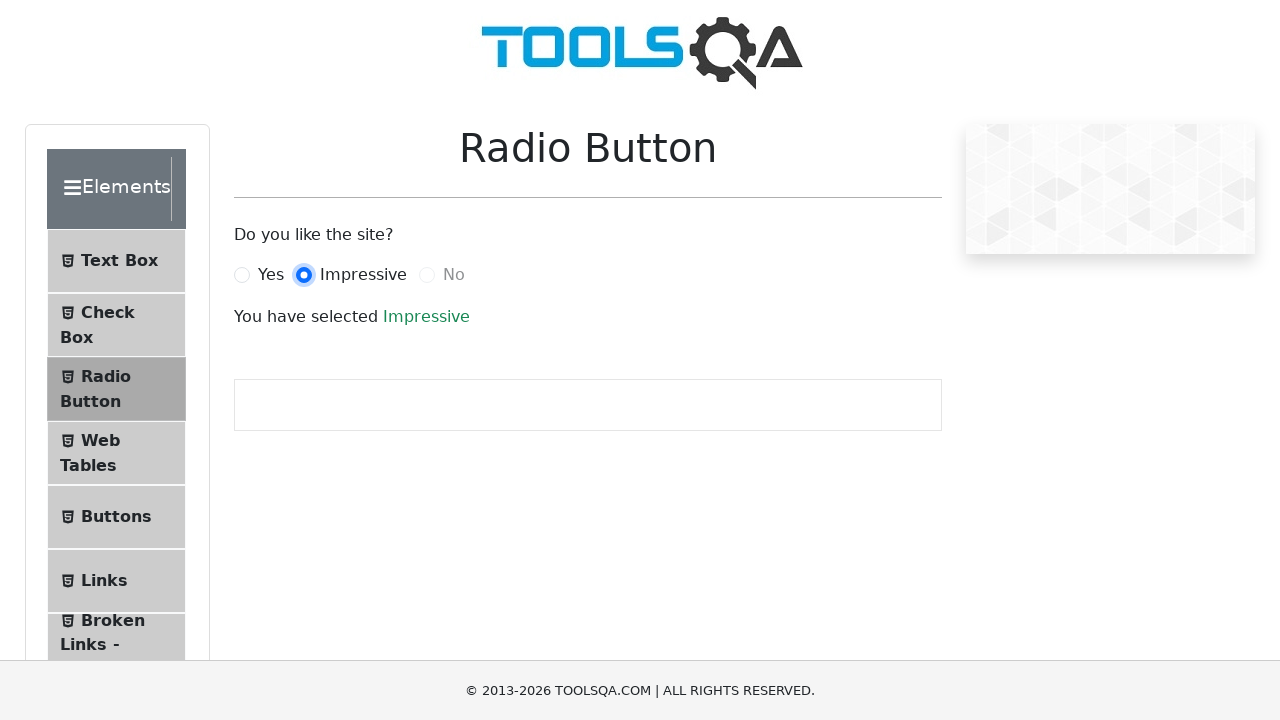

Verified selection was made with success message
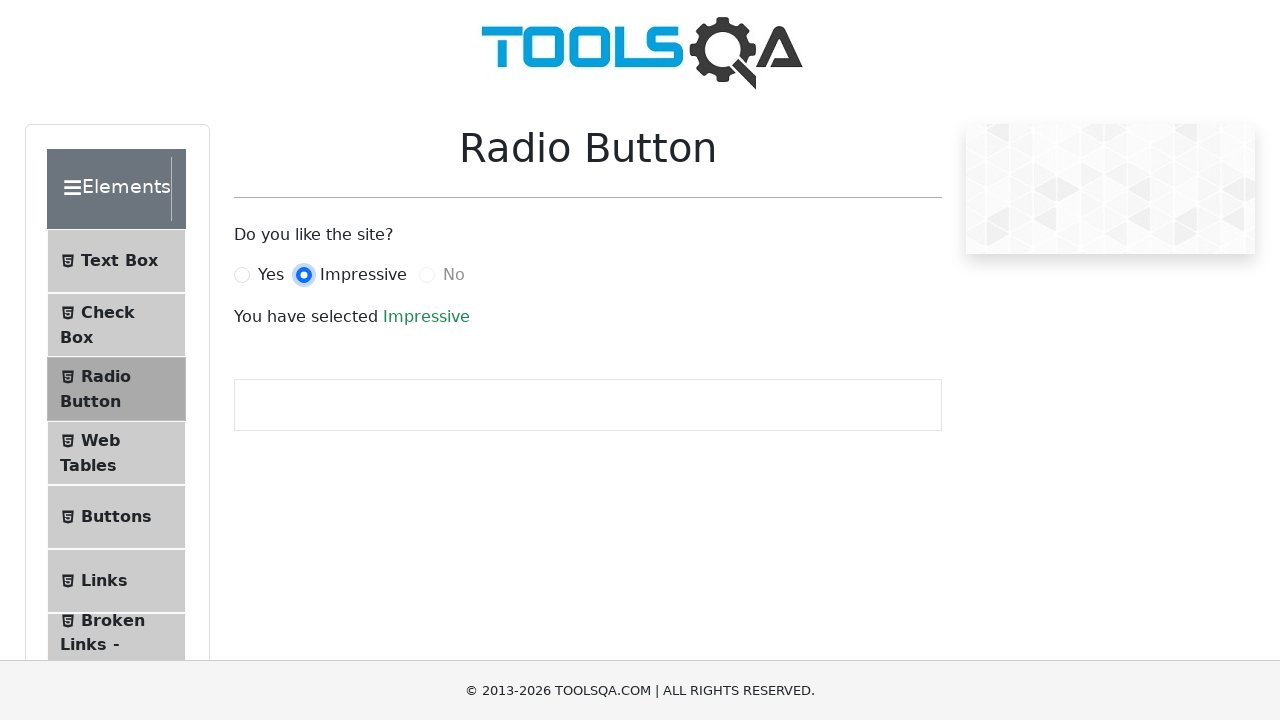

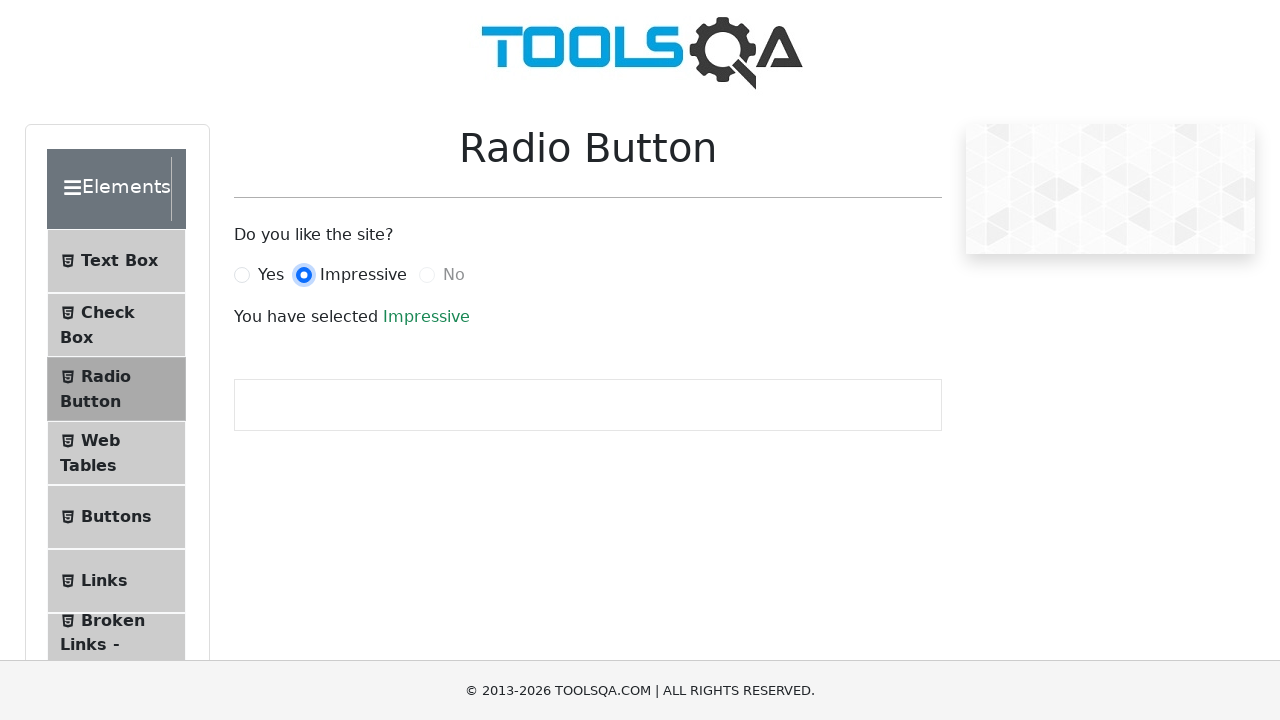